Tests selecting a single dropdown option by visible text, selecting "Apple" from a fruits dropdown

Starting URL: https://letcode.in/dropdowns

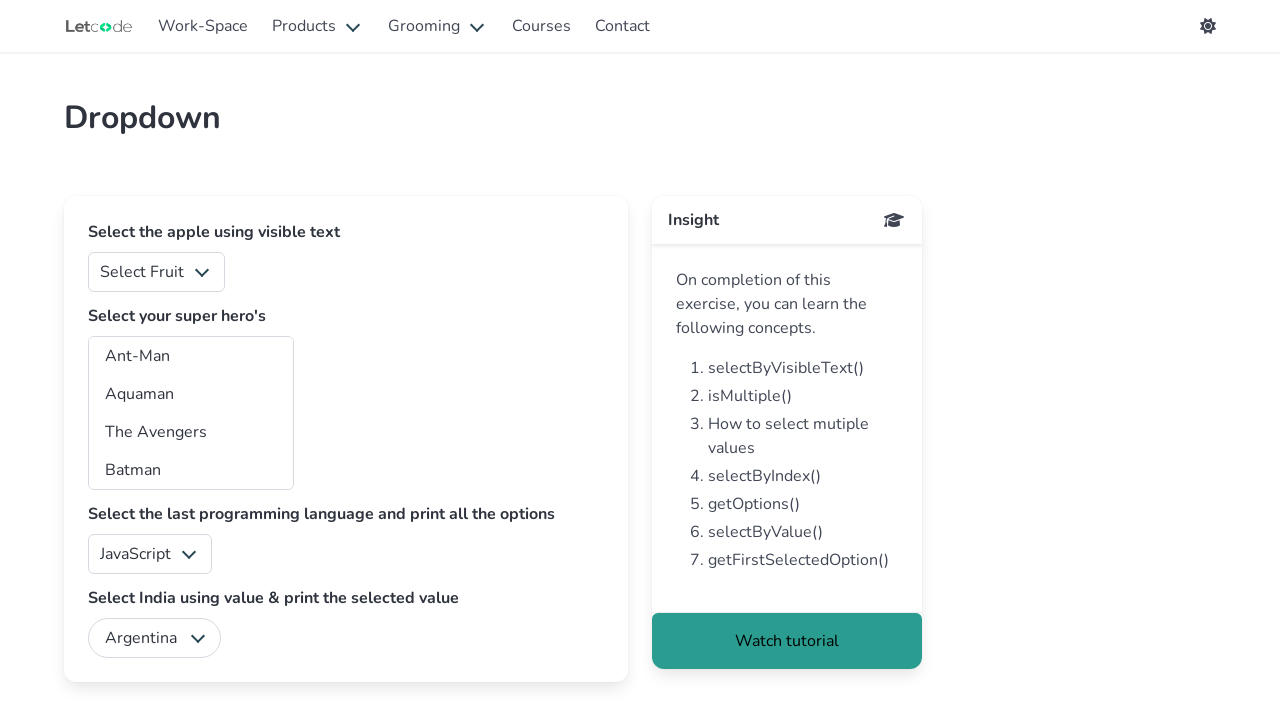

Waited for fruits dropdown to be available
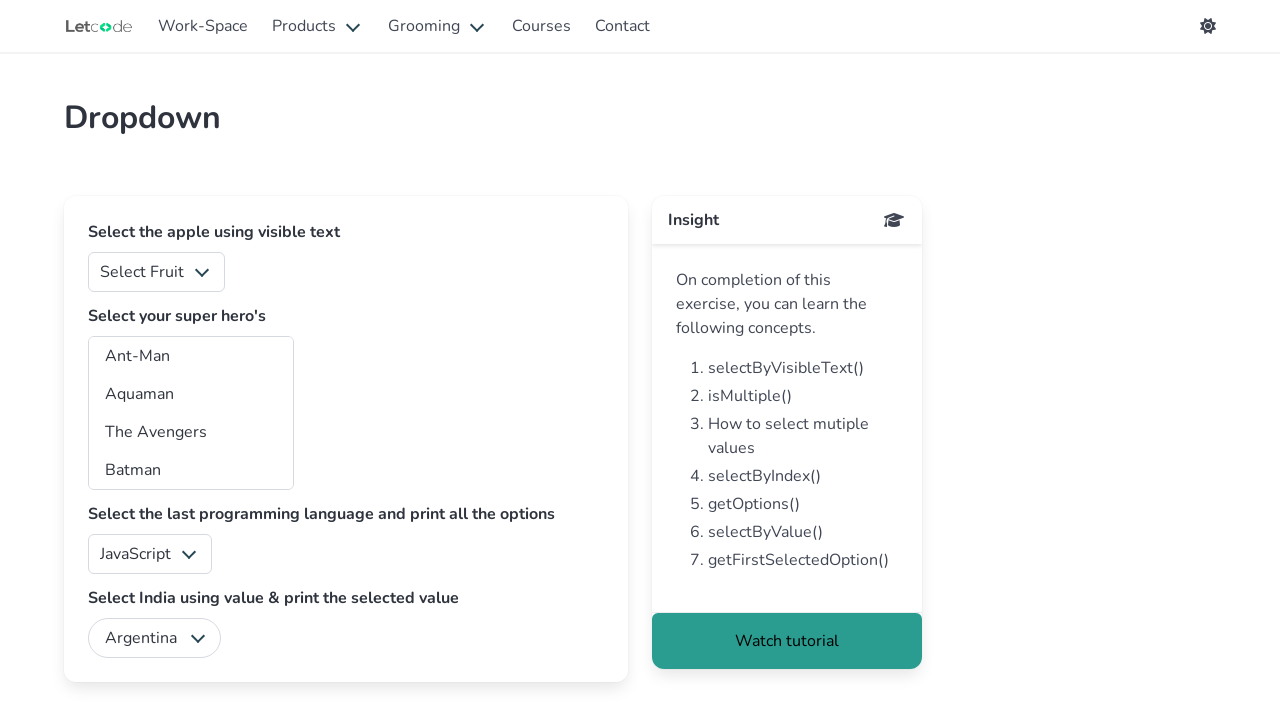

Selected 'Apple' from the fruits dropdown by visible text on #fruits
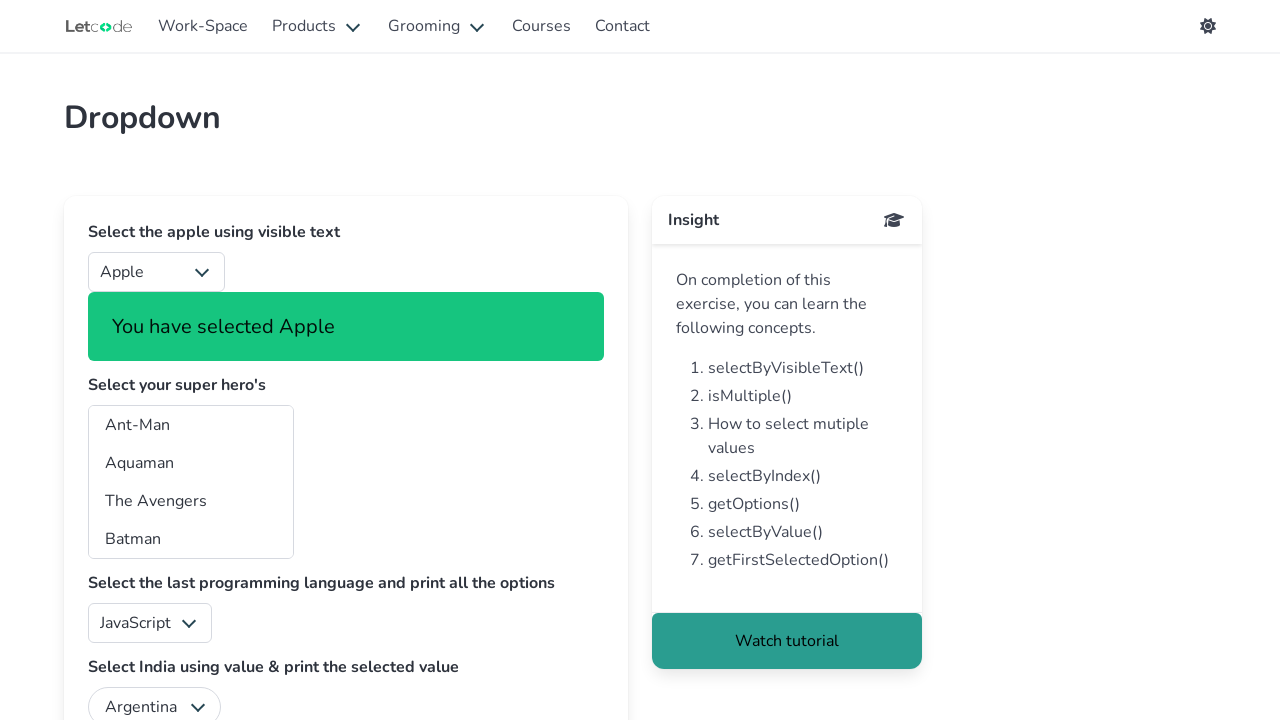

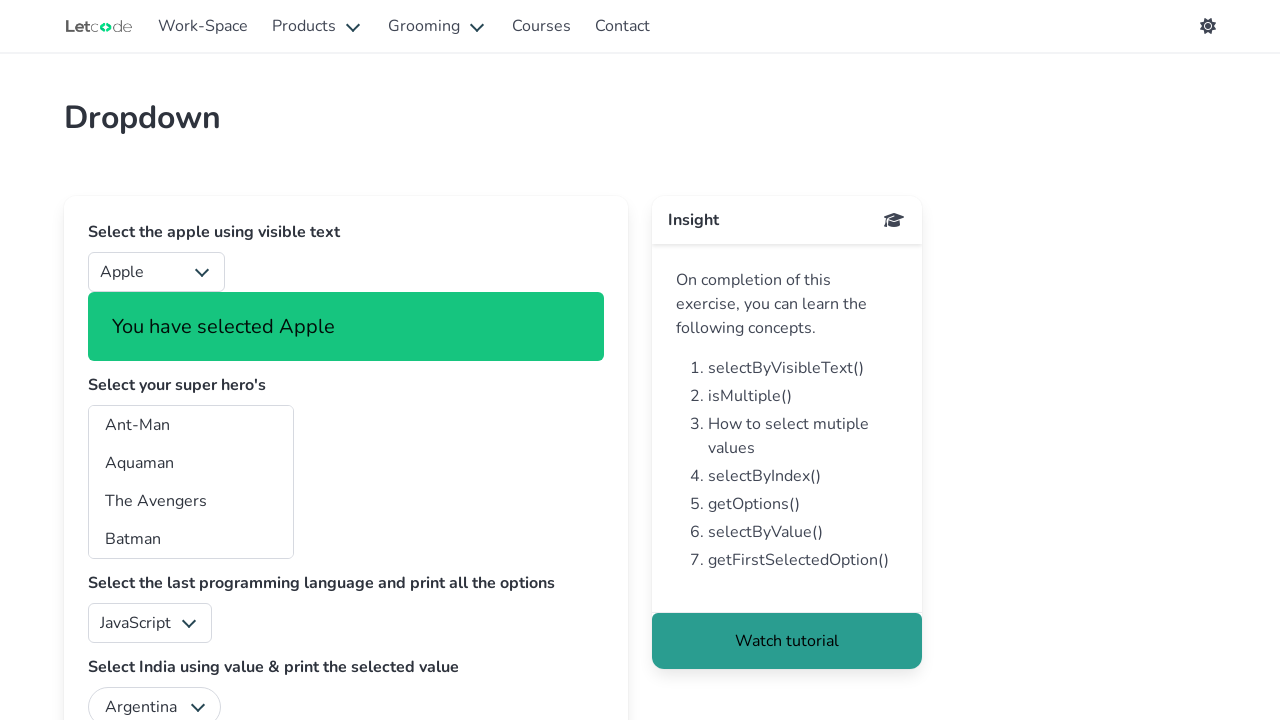